Tests clicking a radio button on a registration demo form page to verify radio button selection functionality

Starting URL: http://demo.automationtesting.in/Register.html

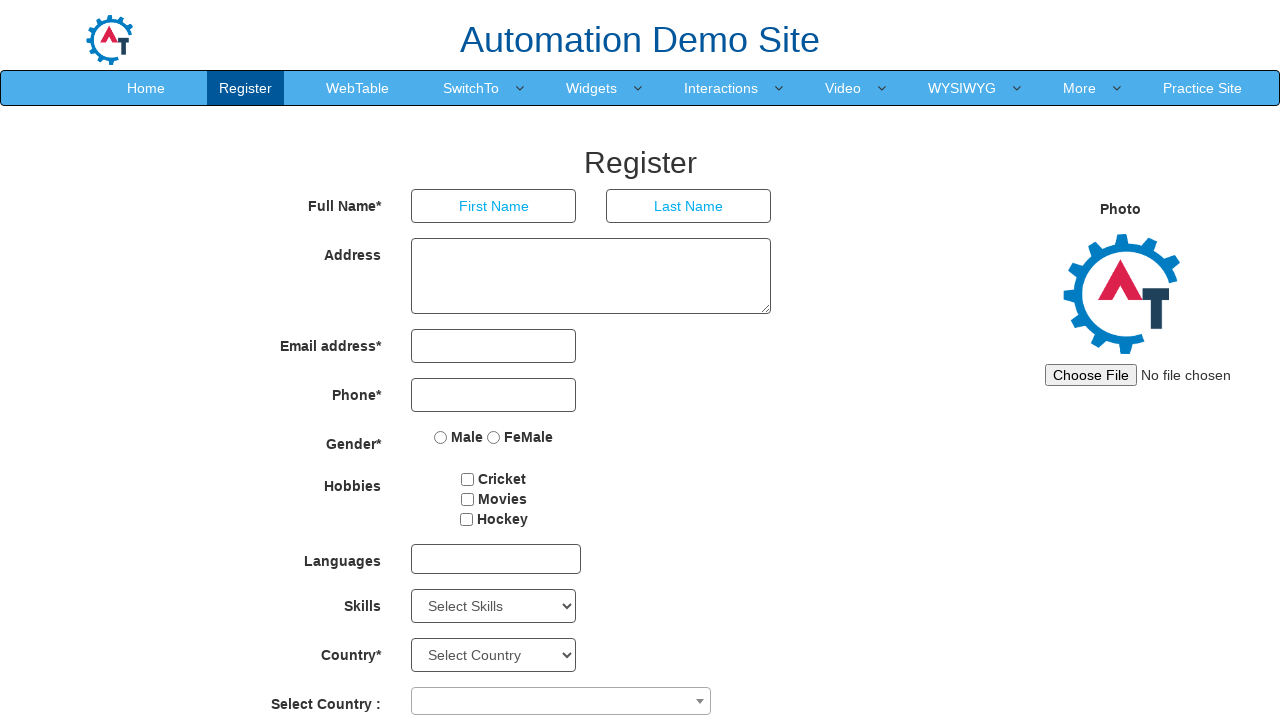

Navigated to registration form page
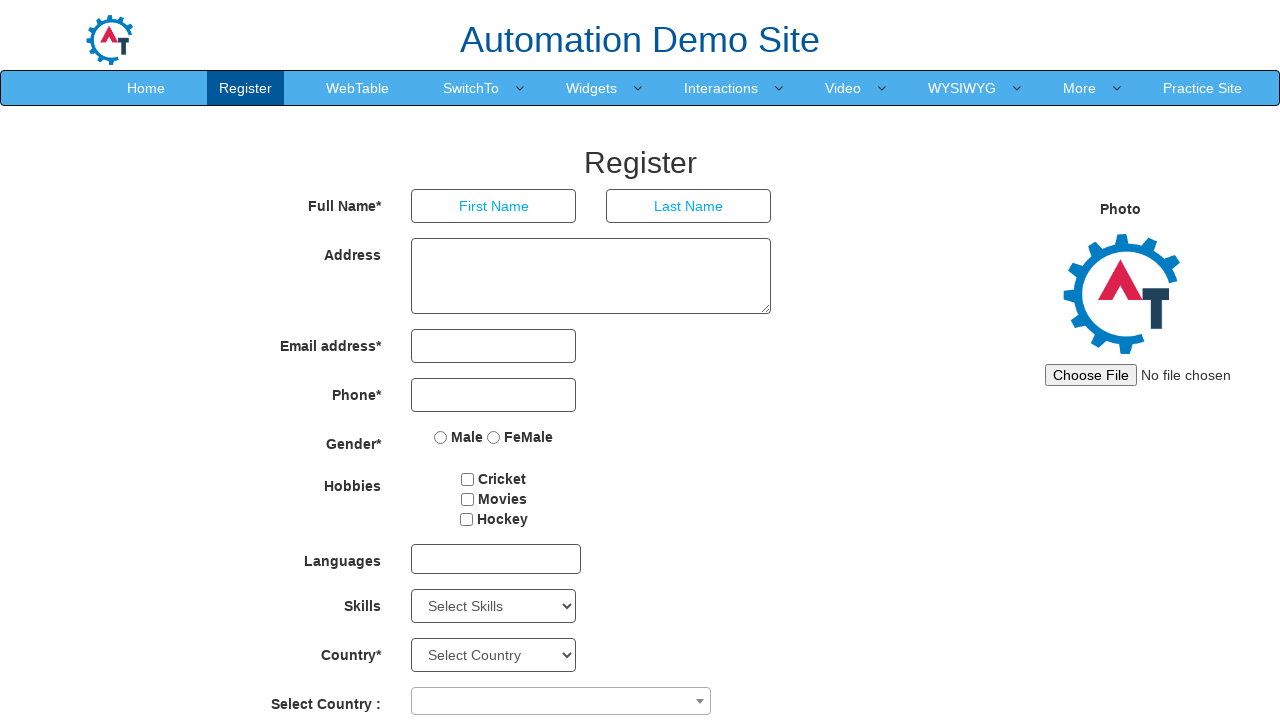

Clicked on first radio button option for gender selection at (441, 437) on xpath=//*[@id="basicBootstrapForm"]/div[5]/div/label[1]/input
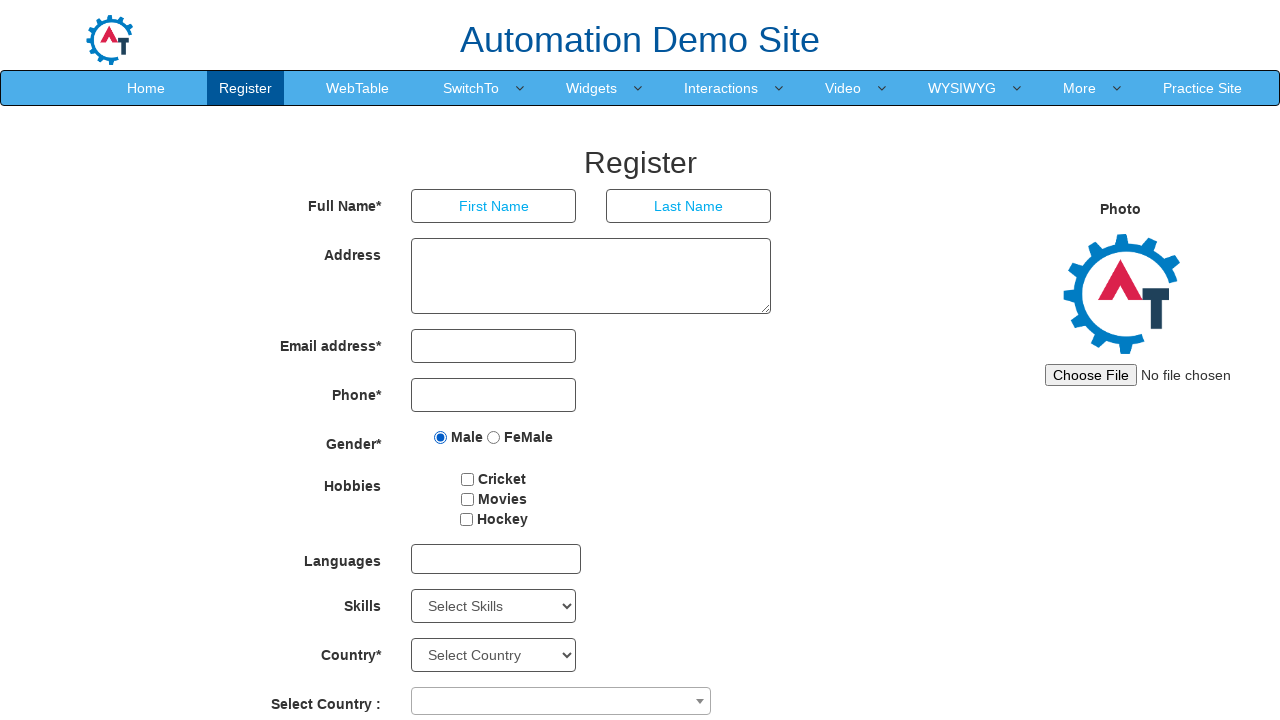

Waited 1000ms to verify radio button selection
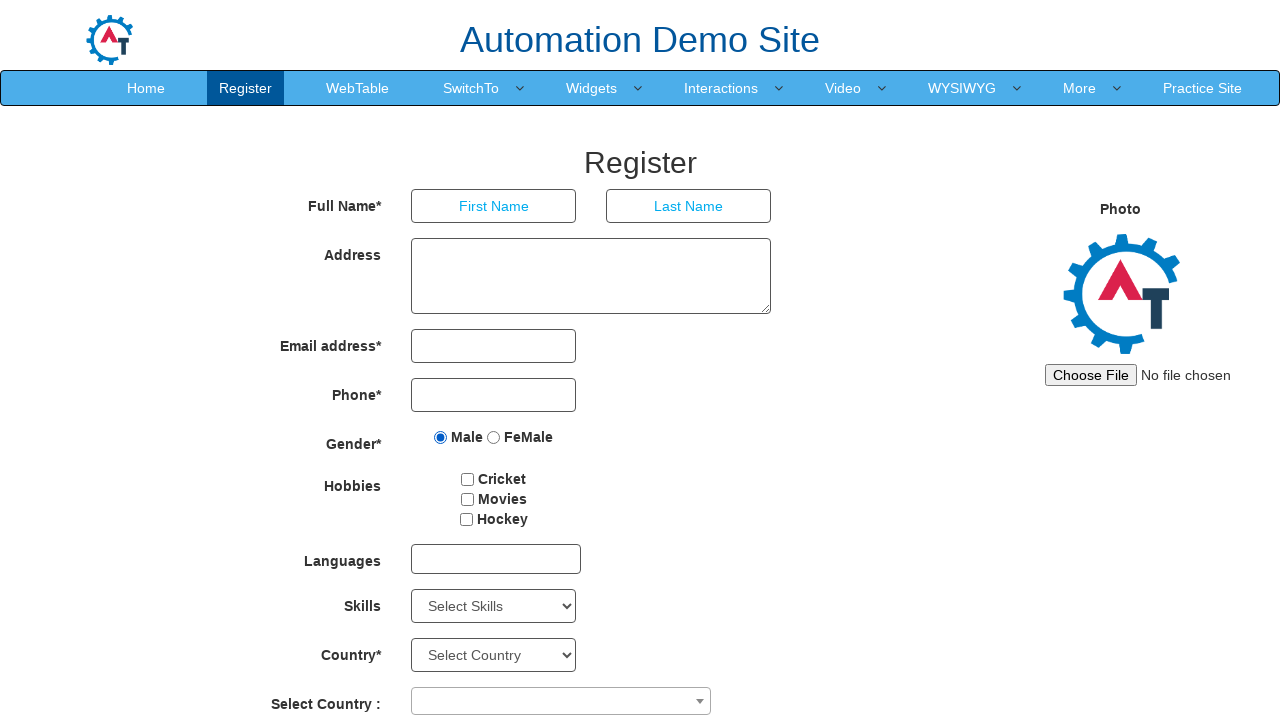

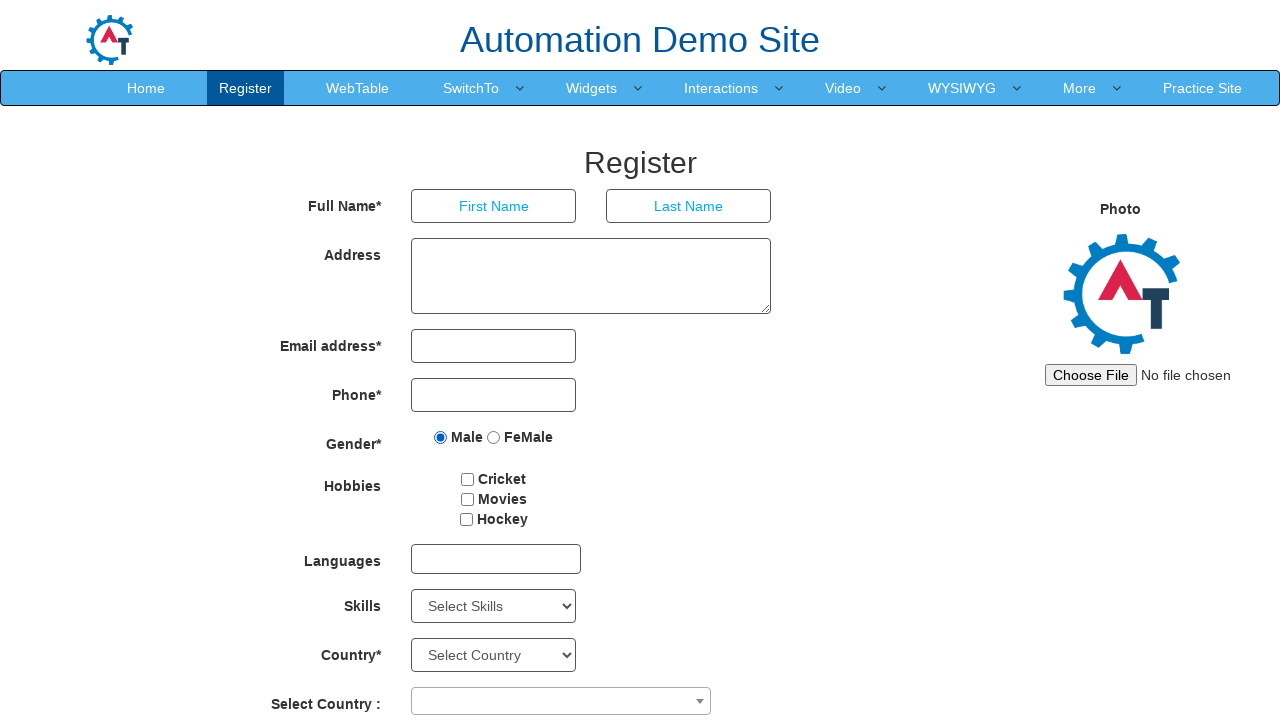